Tests the subscription section visibility on the homepage by scrolling down the page and verifying that the 'Subscription' text is visible at the bottom of the page.

Starting URL: http://automationexercise.com

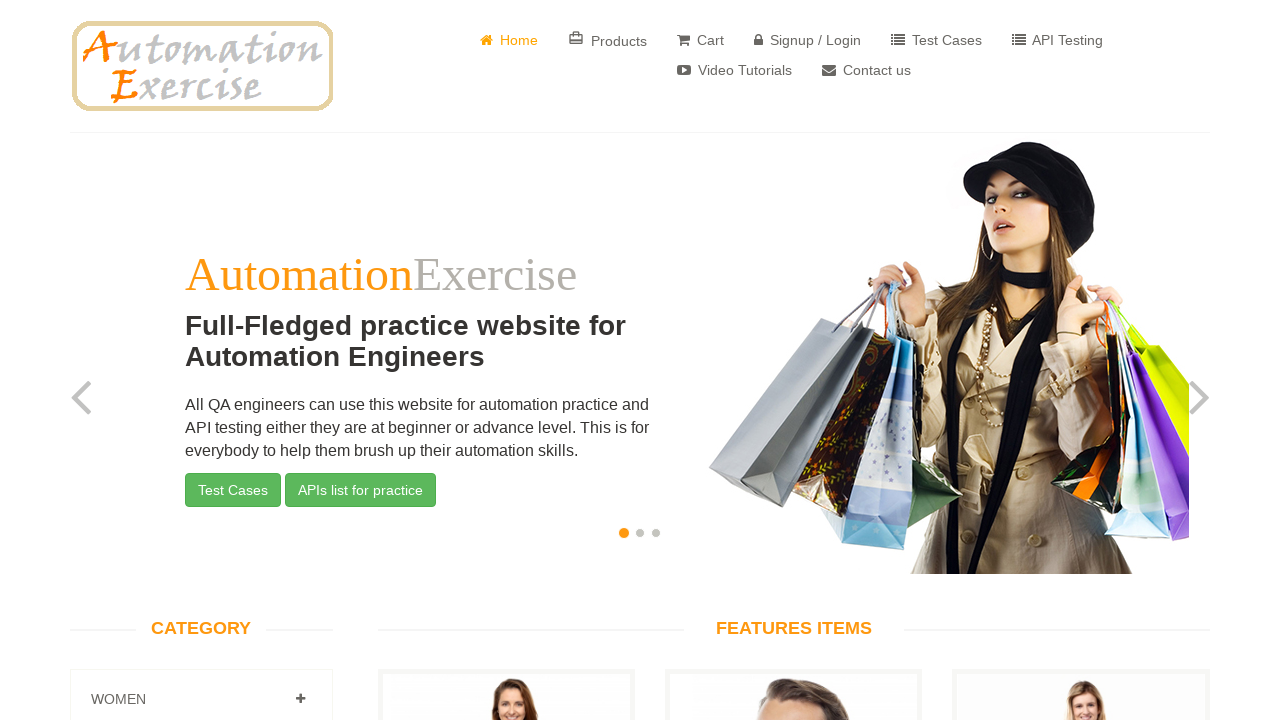

Verified home page title exists
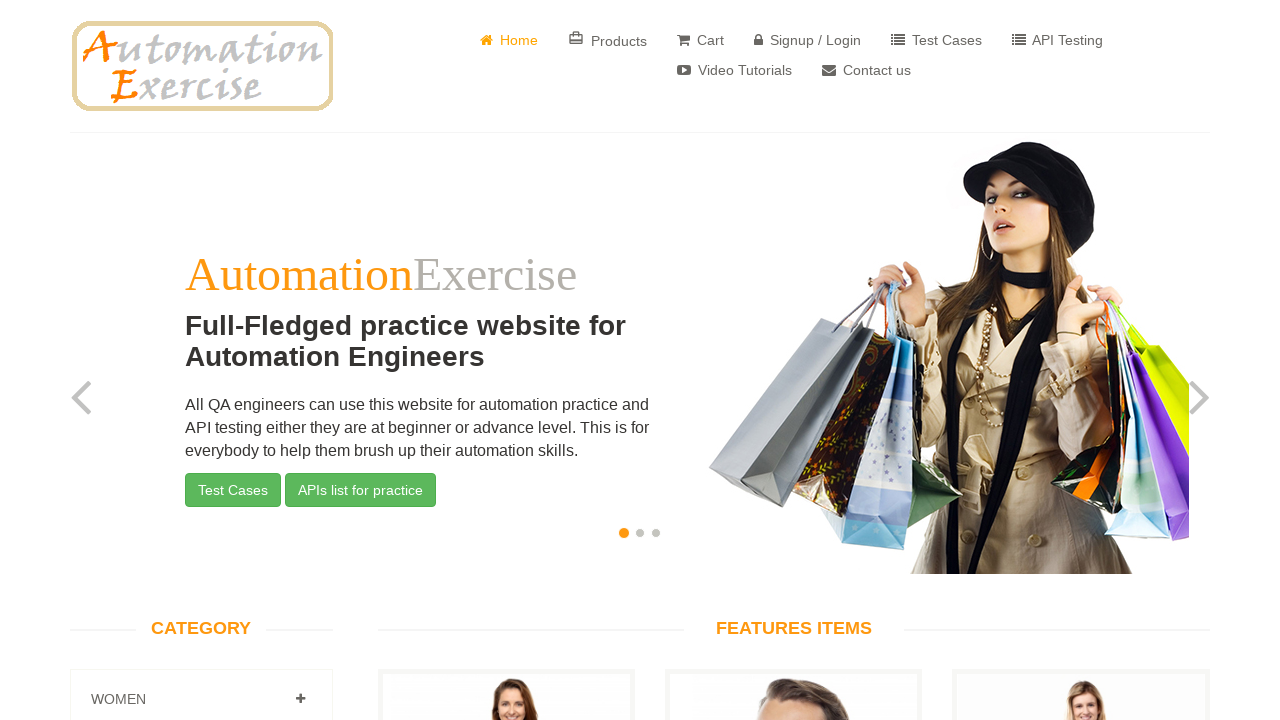

Scrolled down 250 pixels to reveal subscription section
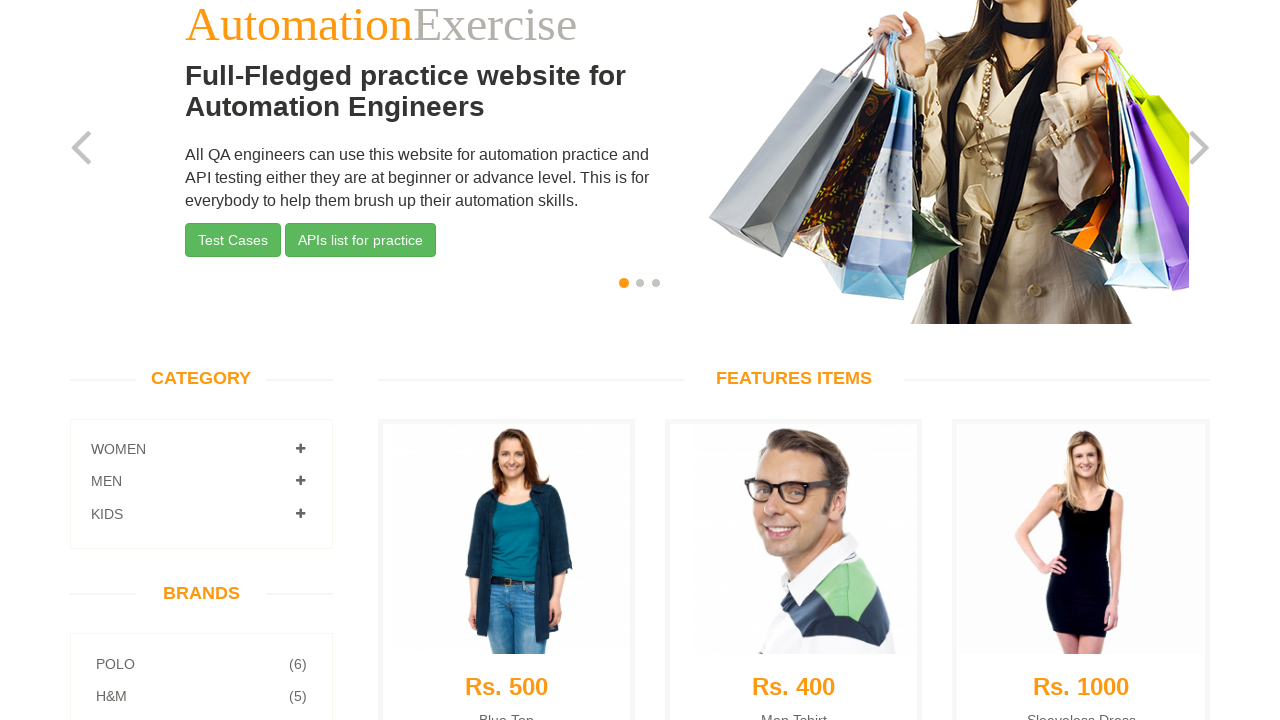

Located Subscription element
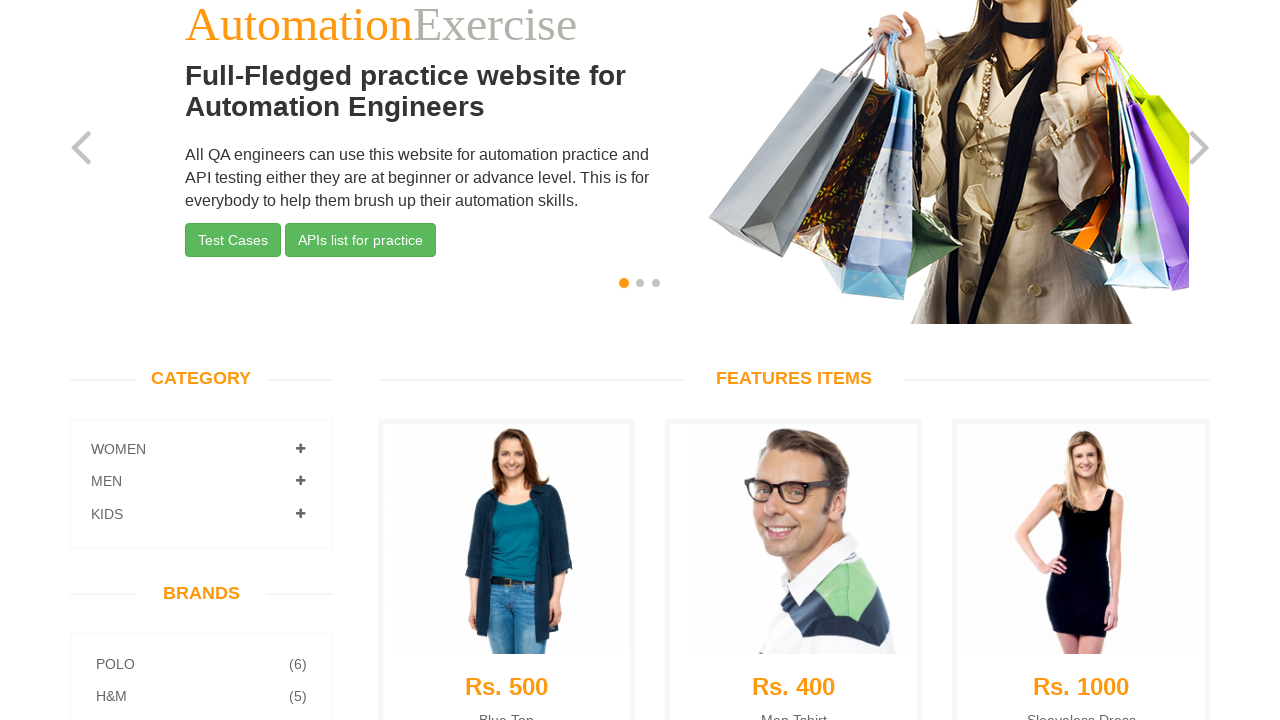

Subscription element became visible
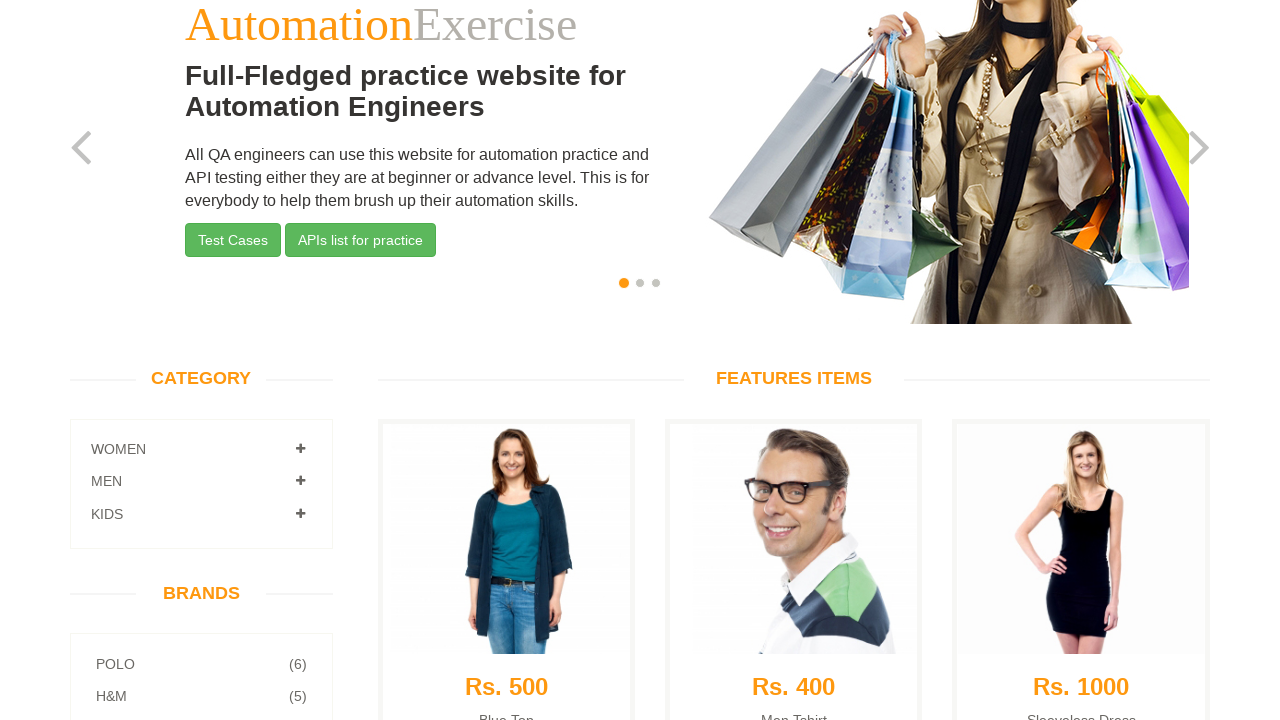

Verified Subscription text is visible on the page
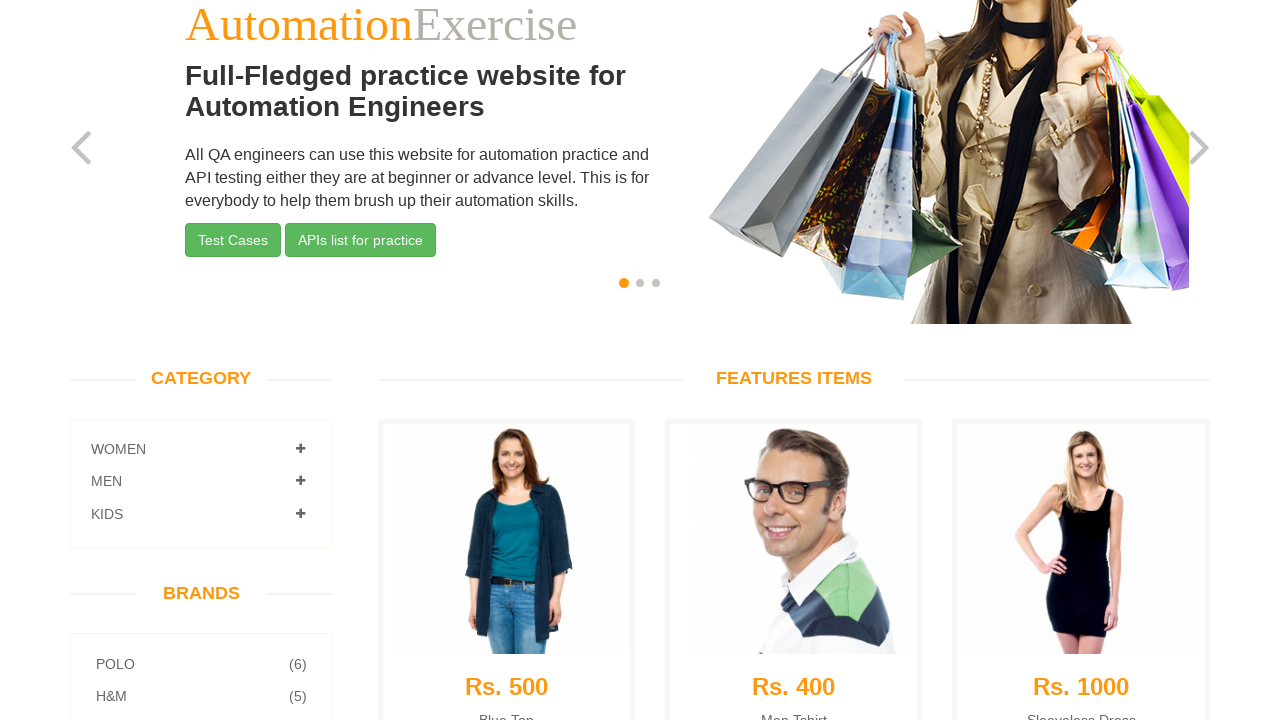

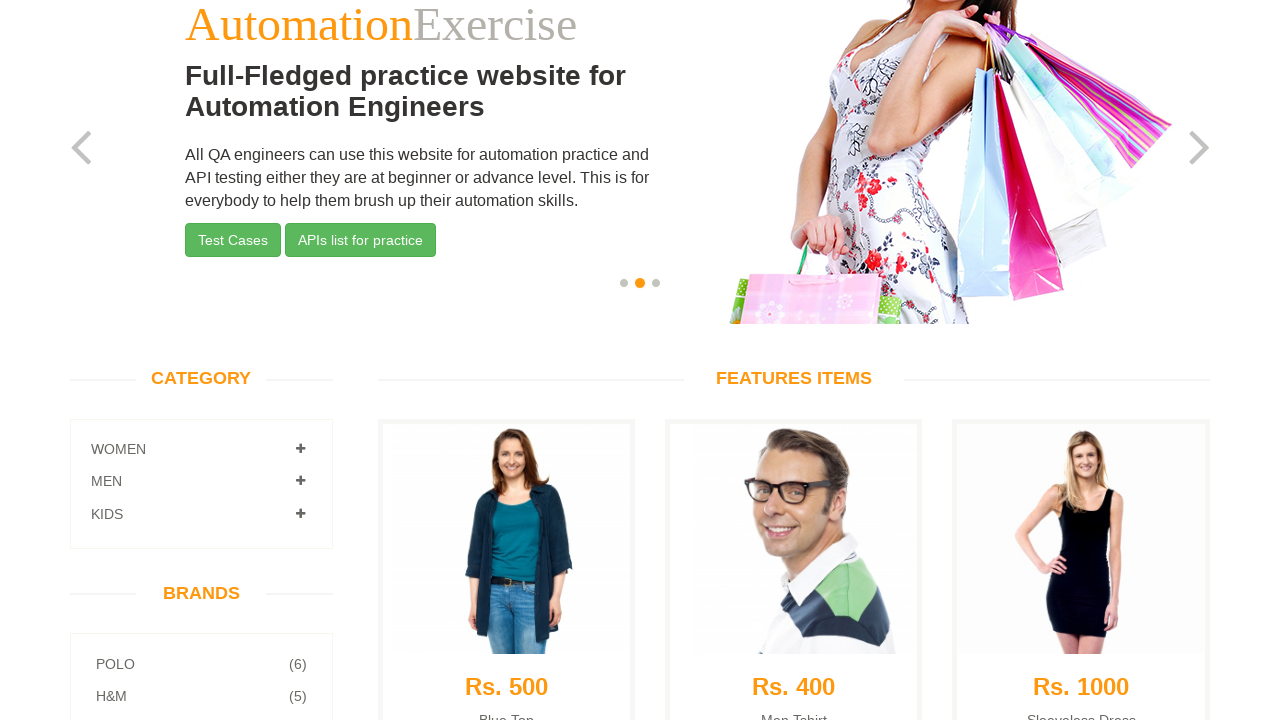